Navigates a Japanese sports facility reservation system, selects sports facilities category, searches for available facilities, and browses through different sports centers checking their gymnasium availability on the calendar.

Starting URL: https://www.pa-reserve.jp/eap-rj/rsv_rj/core_i/init.asp?KLCD=112039&SBT=1&Target=_Top&LCD=

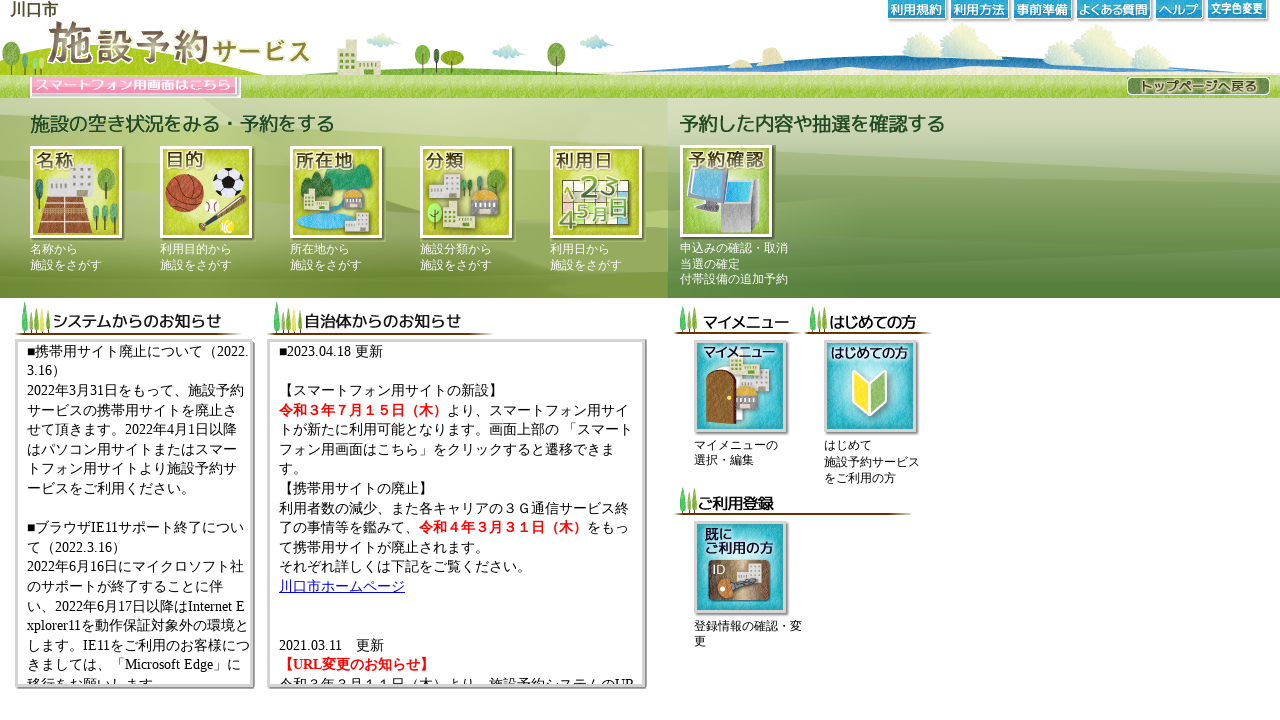

Page loaded with domcontentloaded state
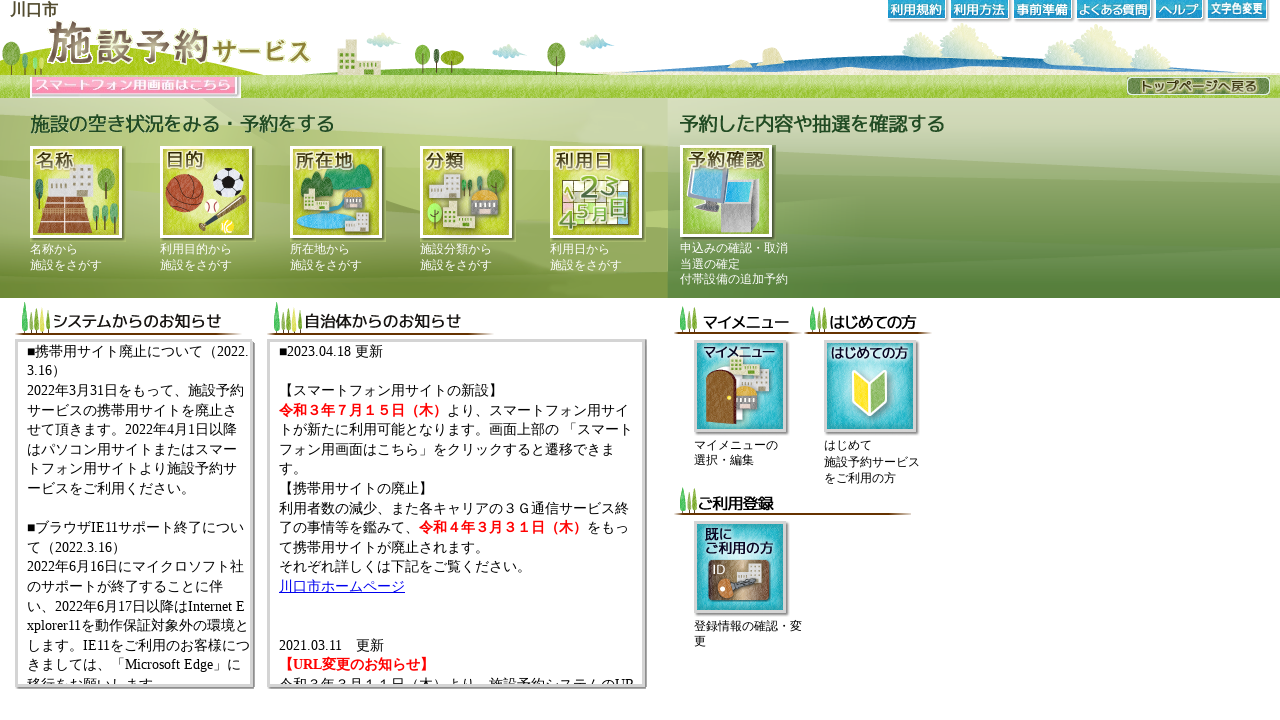

Got reference to MainFrame
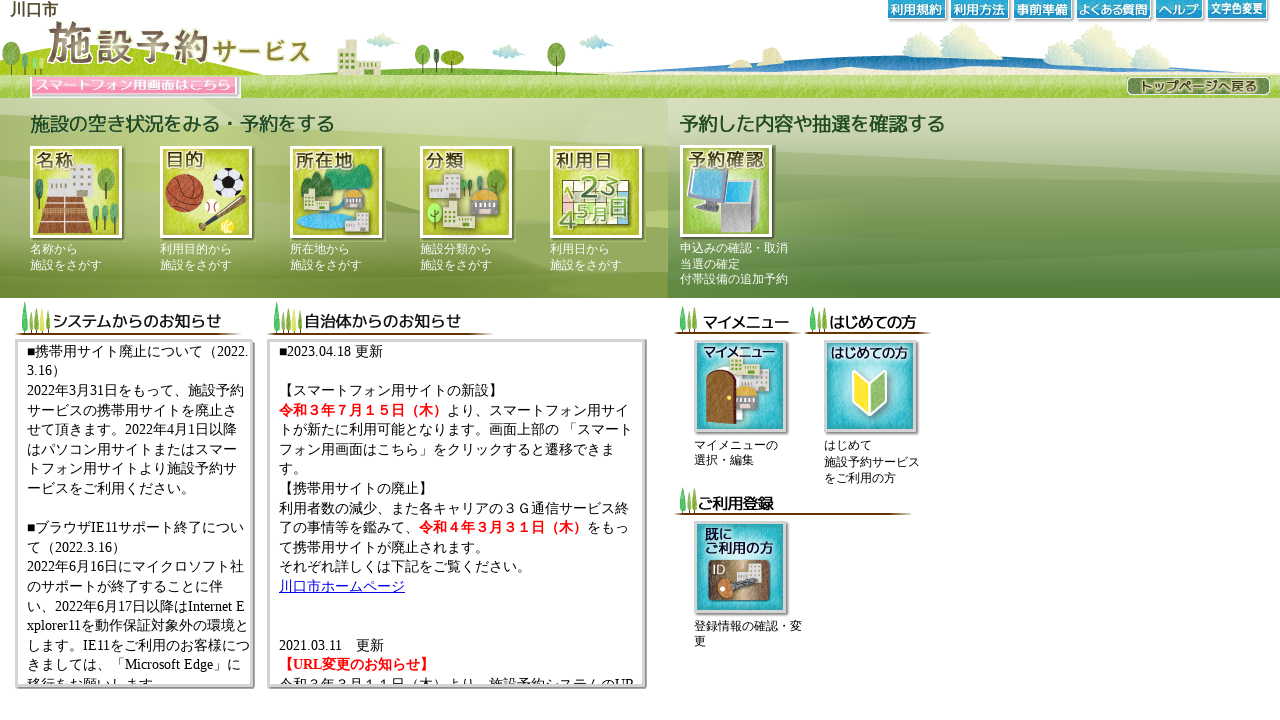

Classification button selector appeared
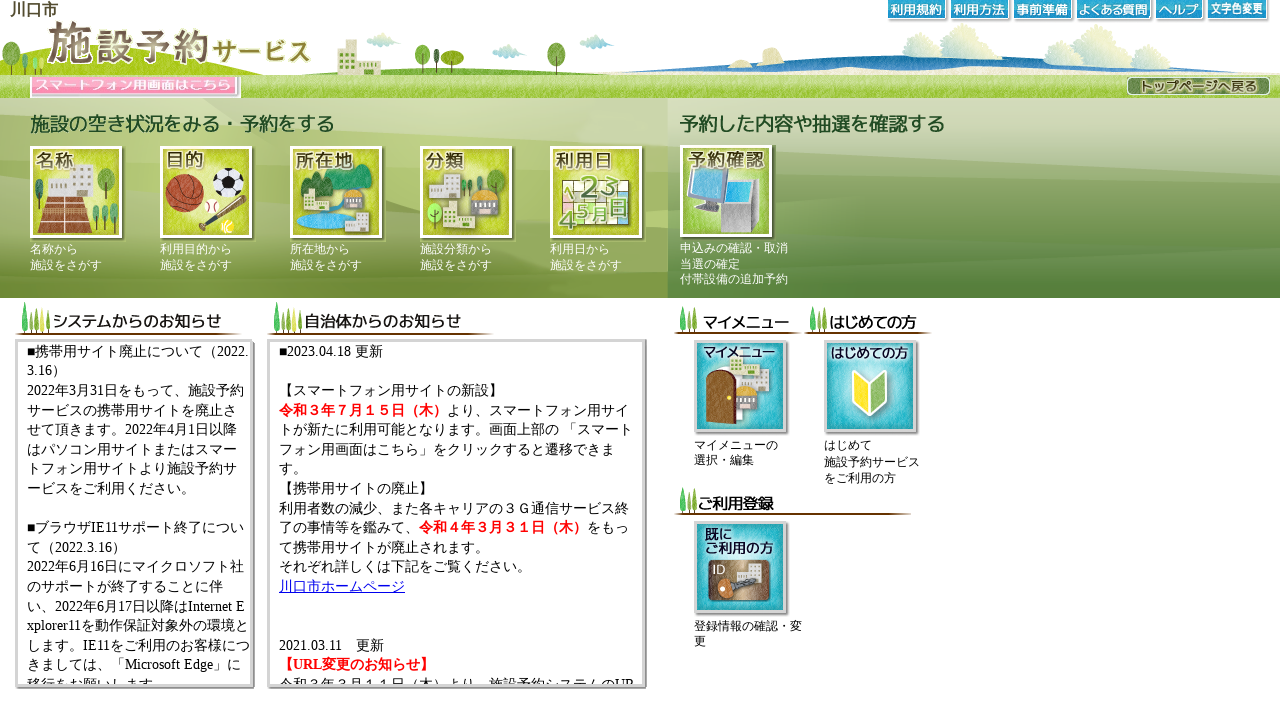

Clicked Classification (分類) button at (468, 194) on input[alt='分類']
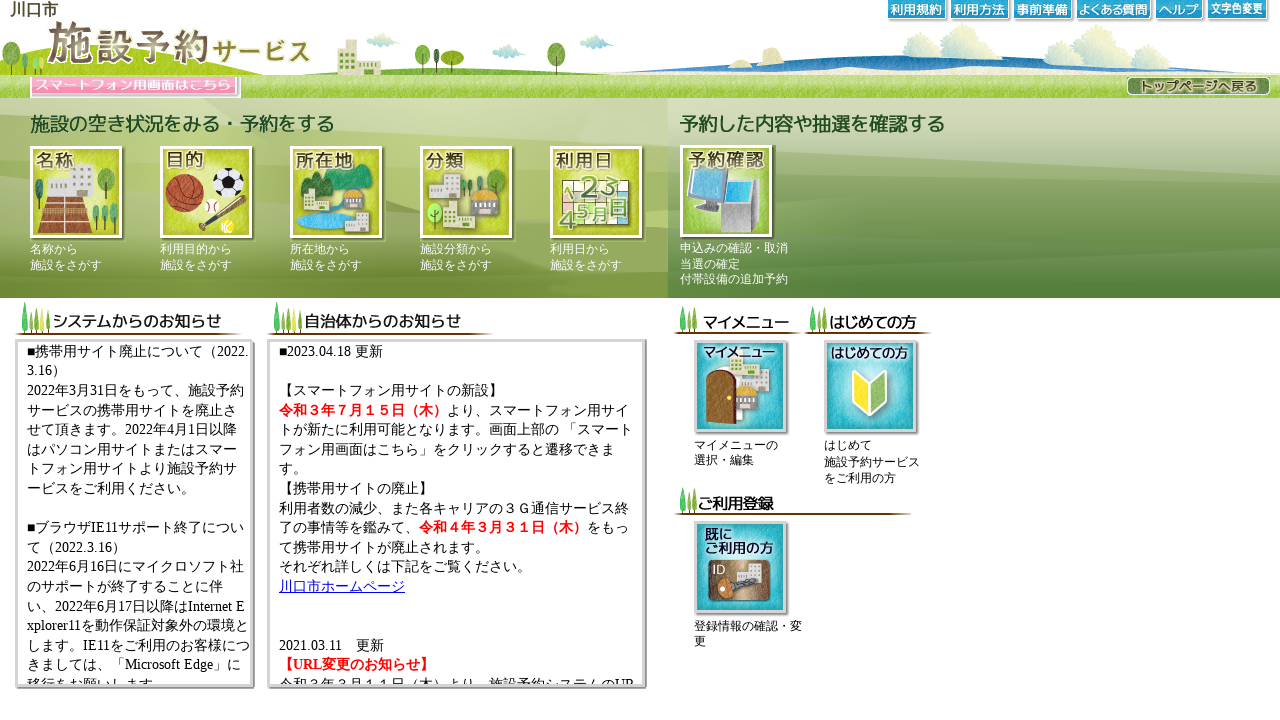

Sports Facility checkbox selector appeared
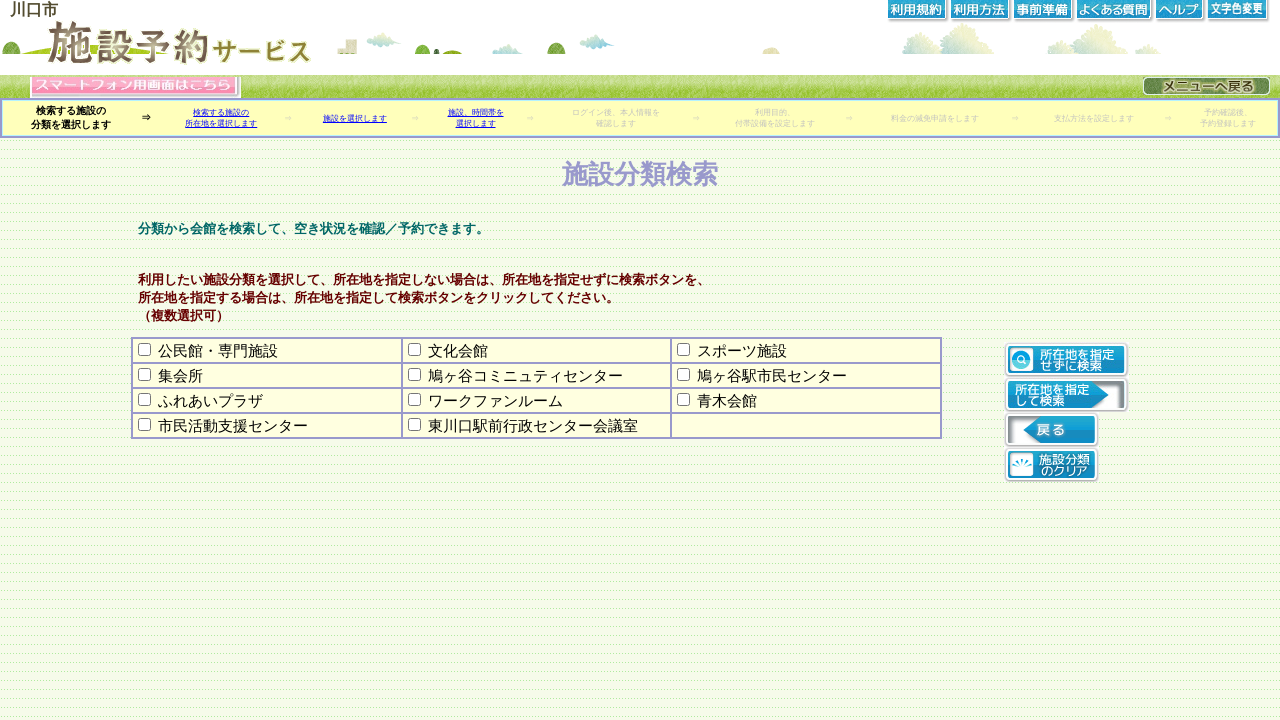

Checked Sports Facility (スポーツ施設) checkbox
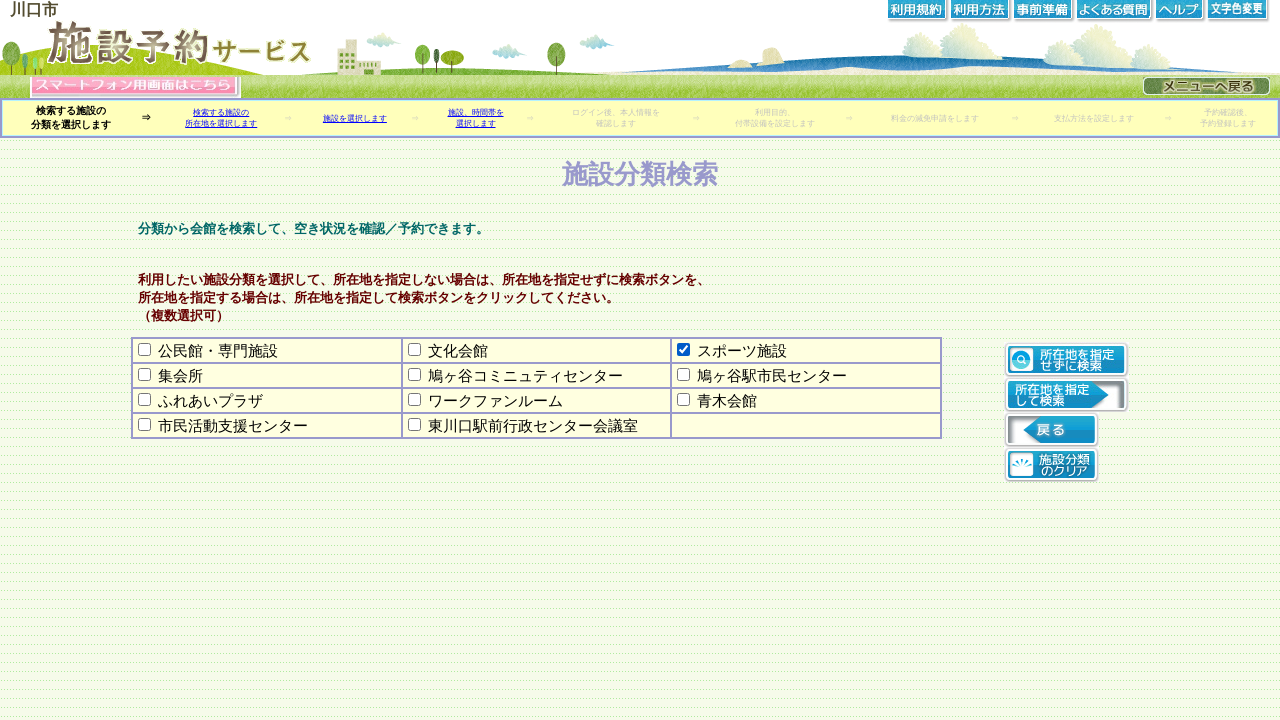

Waited 1 second for UI to update
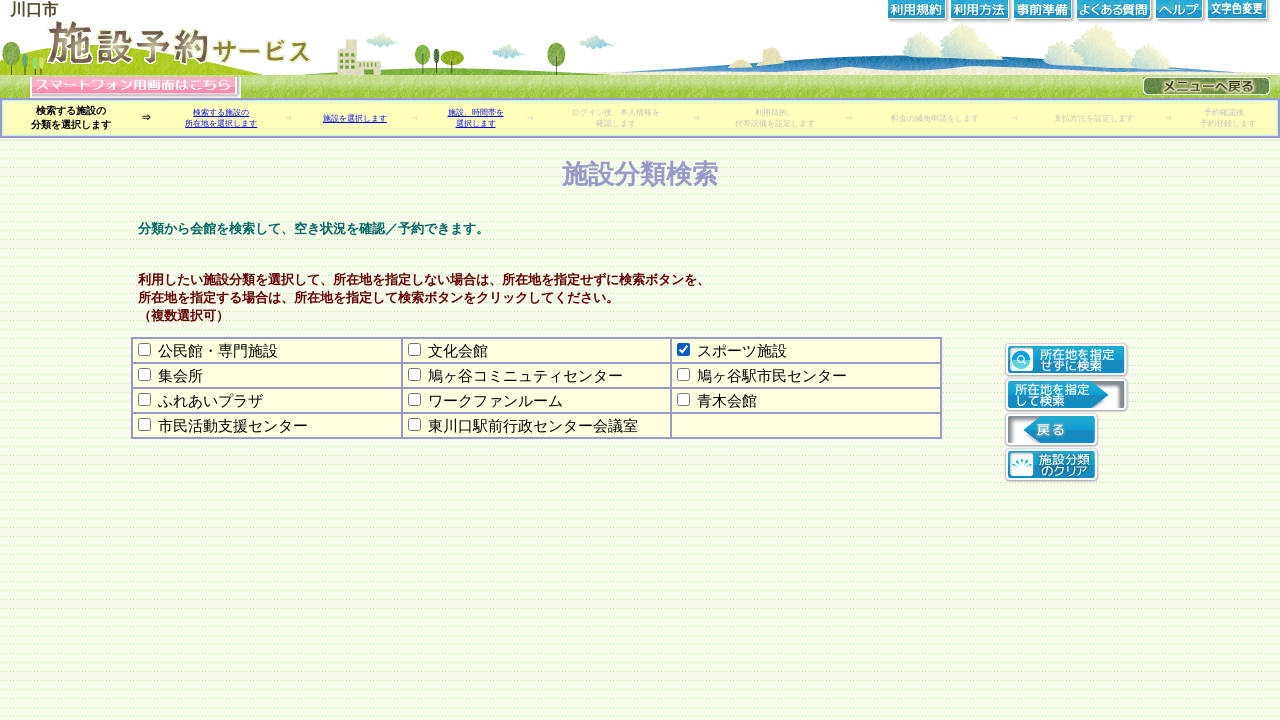

Search without location button selector appeared
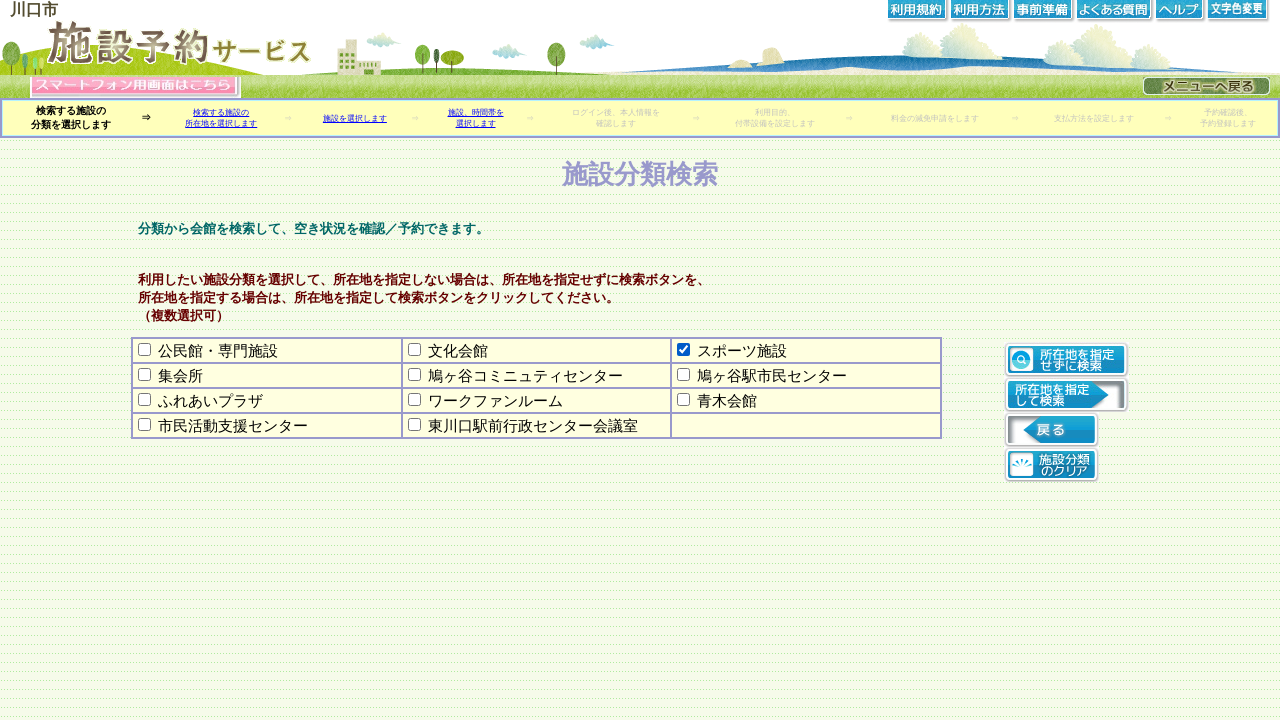

Clicked Search without specifying location (所在地を指定せずに検索) button at (1066, 360) on input[alt='所在地を指定せずに検索']
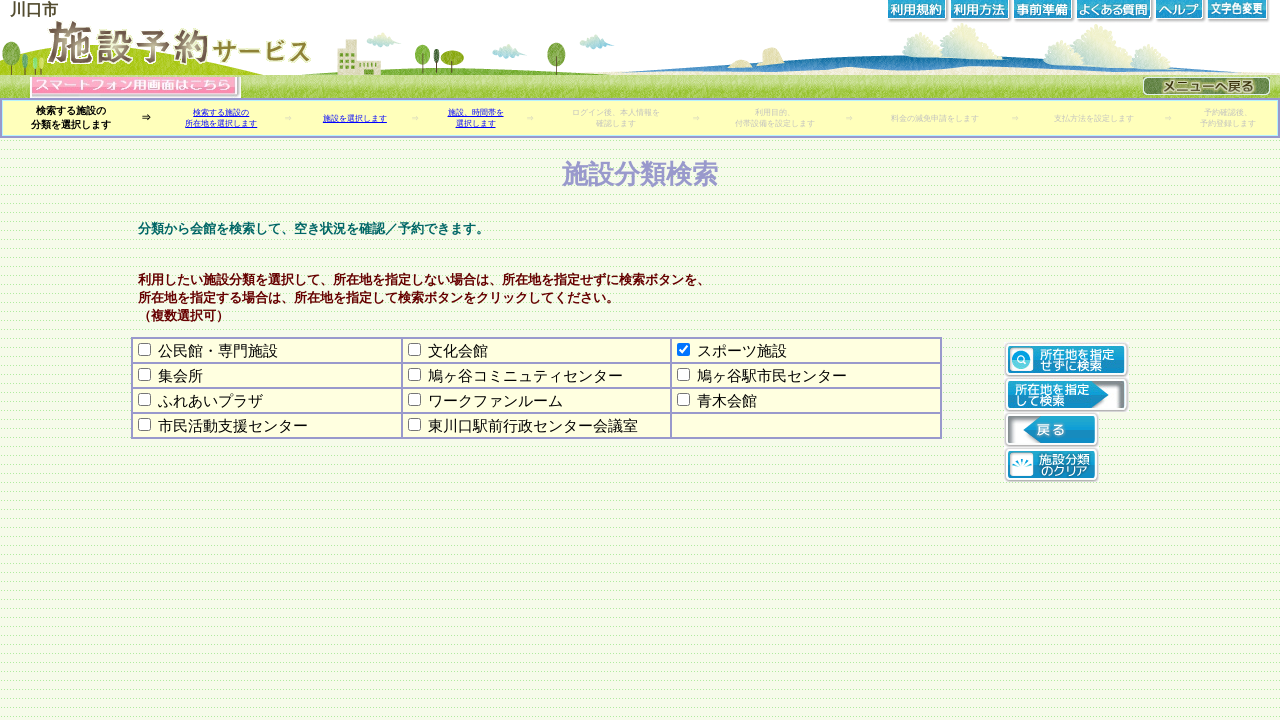

Search results page loaded
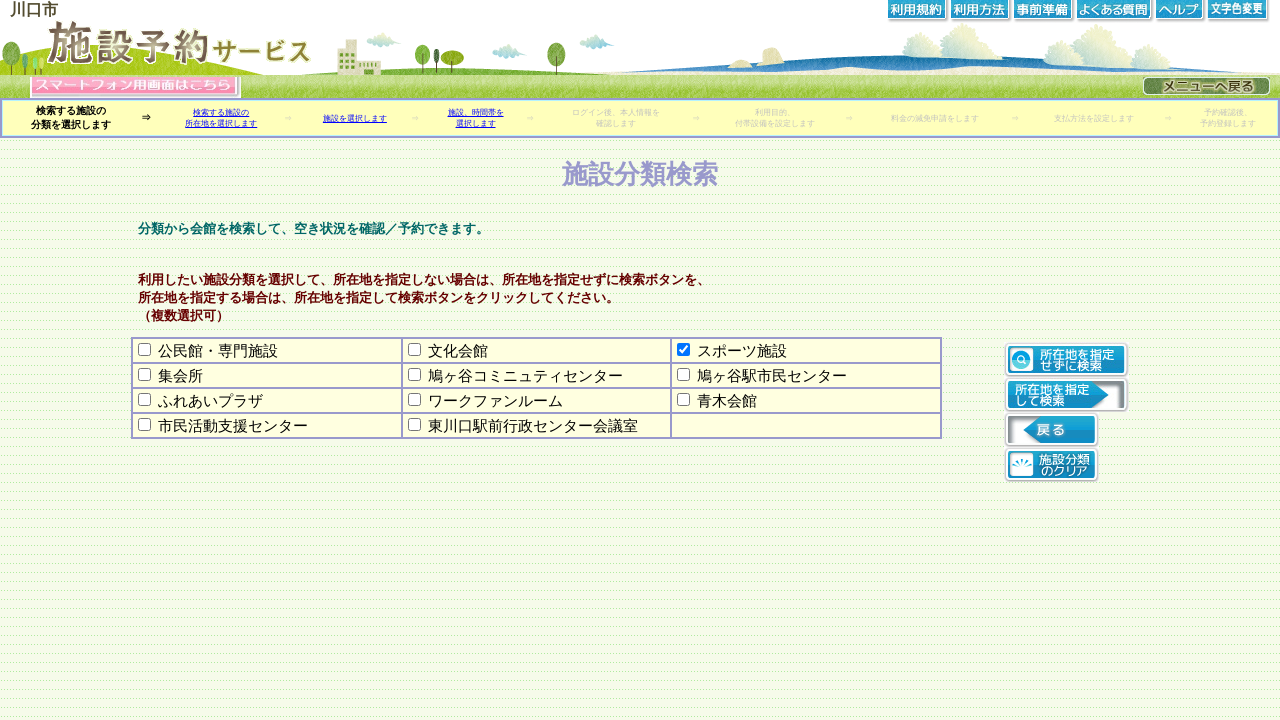

Reservation button for Shiba Sports Center appeared
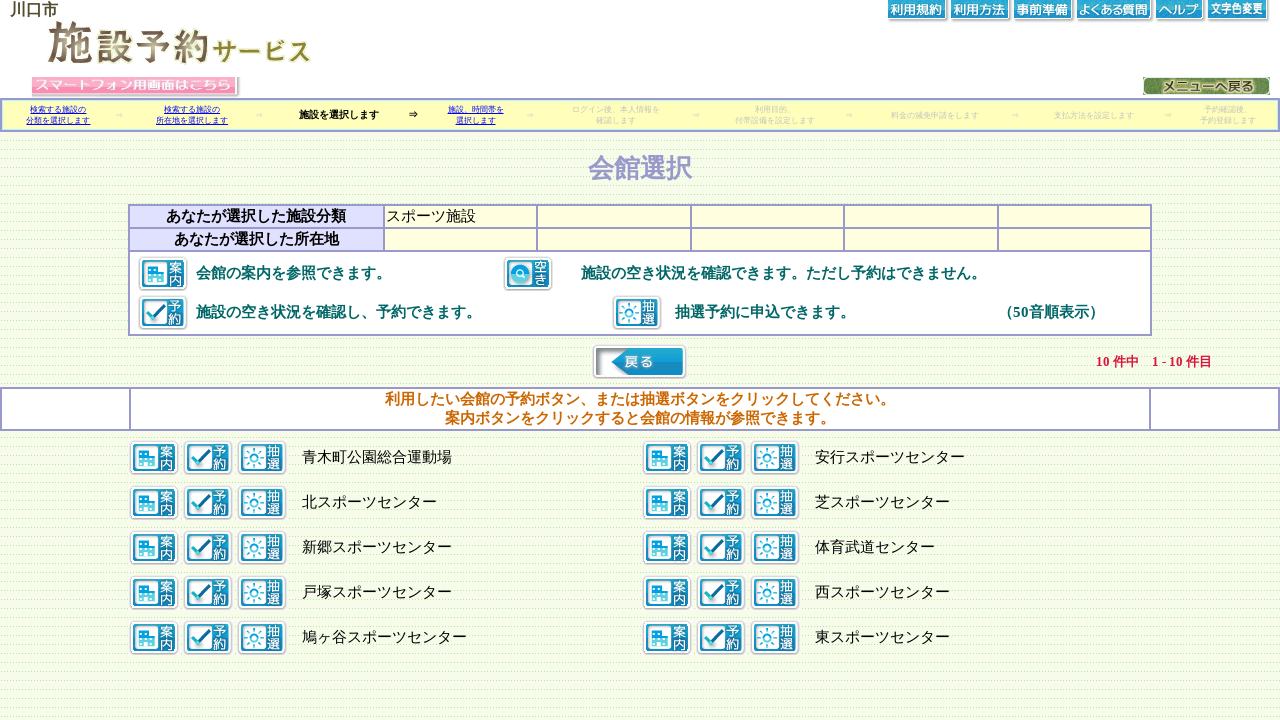

Clicked Reservation (予約画面へ) button for Shiba Sports Center (芝スポーツセンター) at (721, 503) on xpath=//td[contains(text(), '芝スポーツセンター')]/preceding-sibling::td//input[@alt='予約画
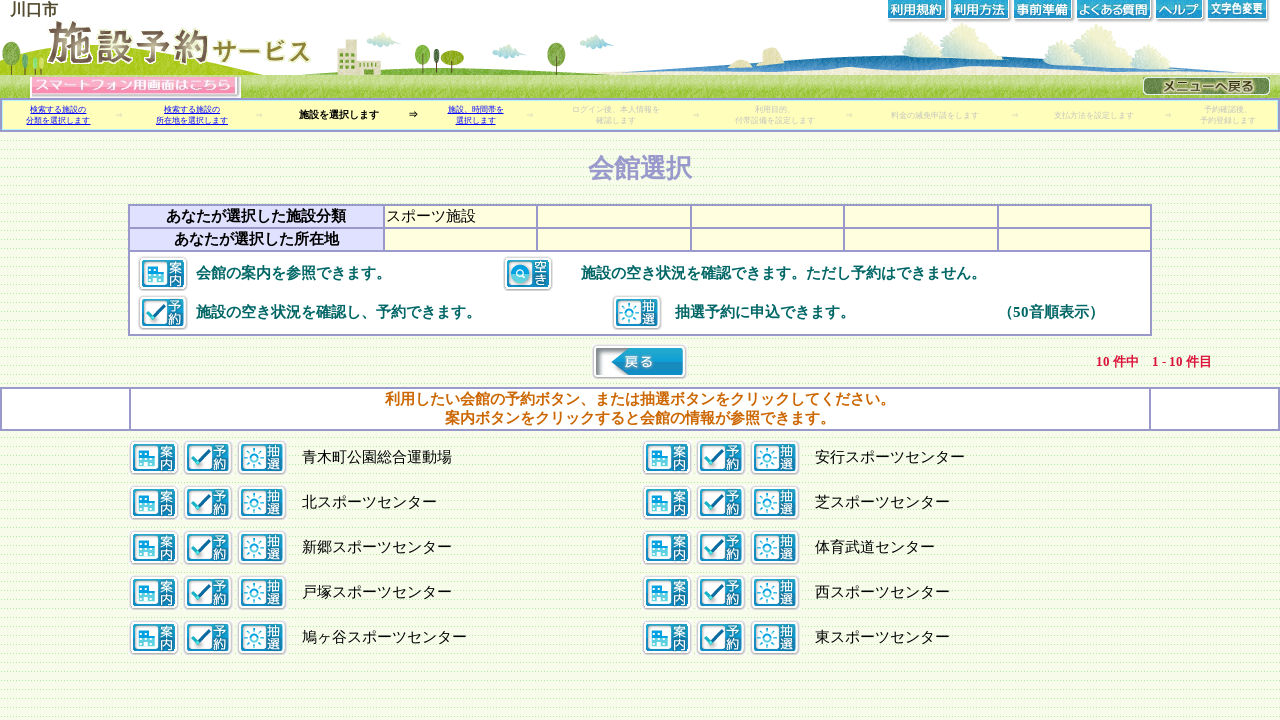

Waited 3 seconds for reservation page to load
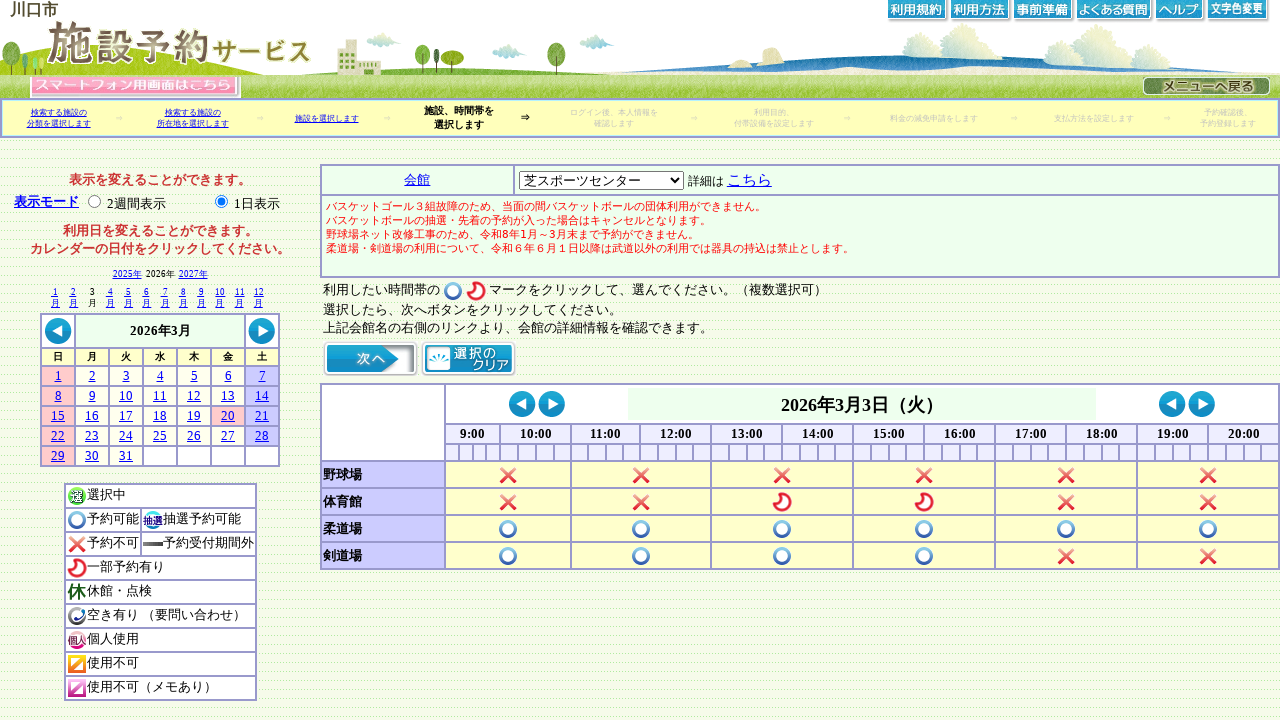

Calendar element appeared
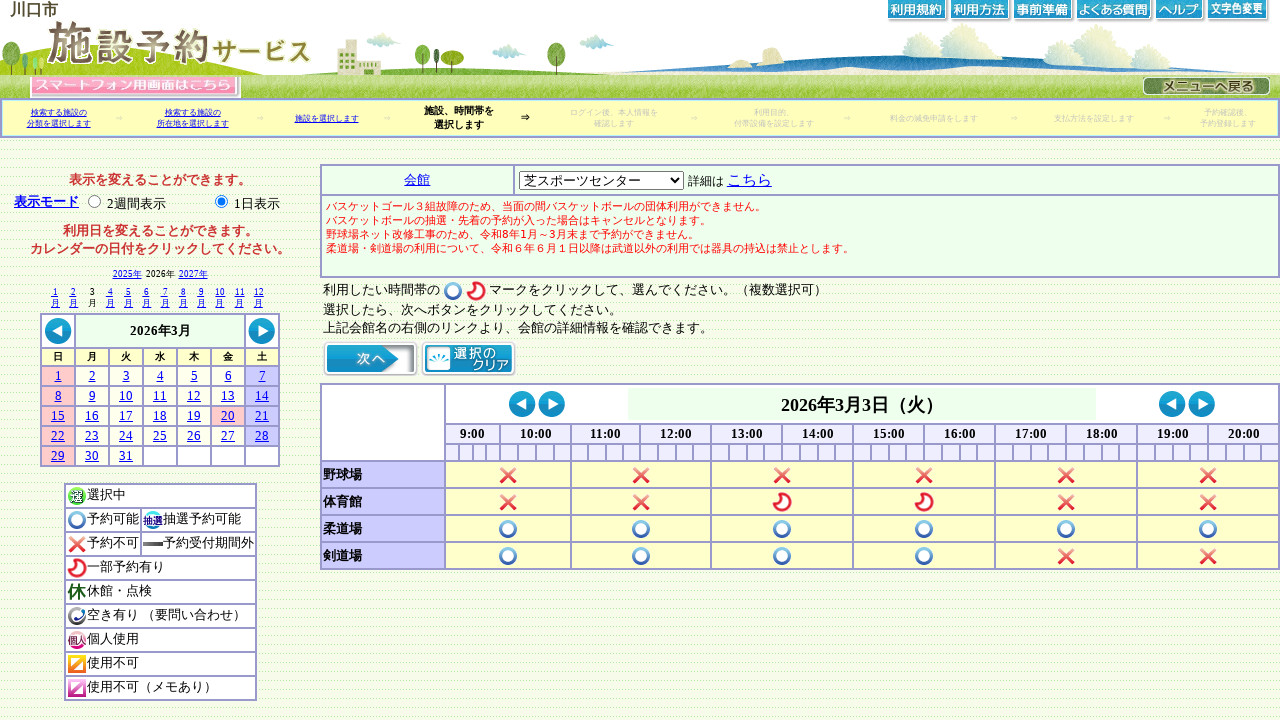

Calendar date links appeared
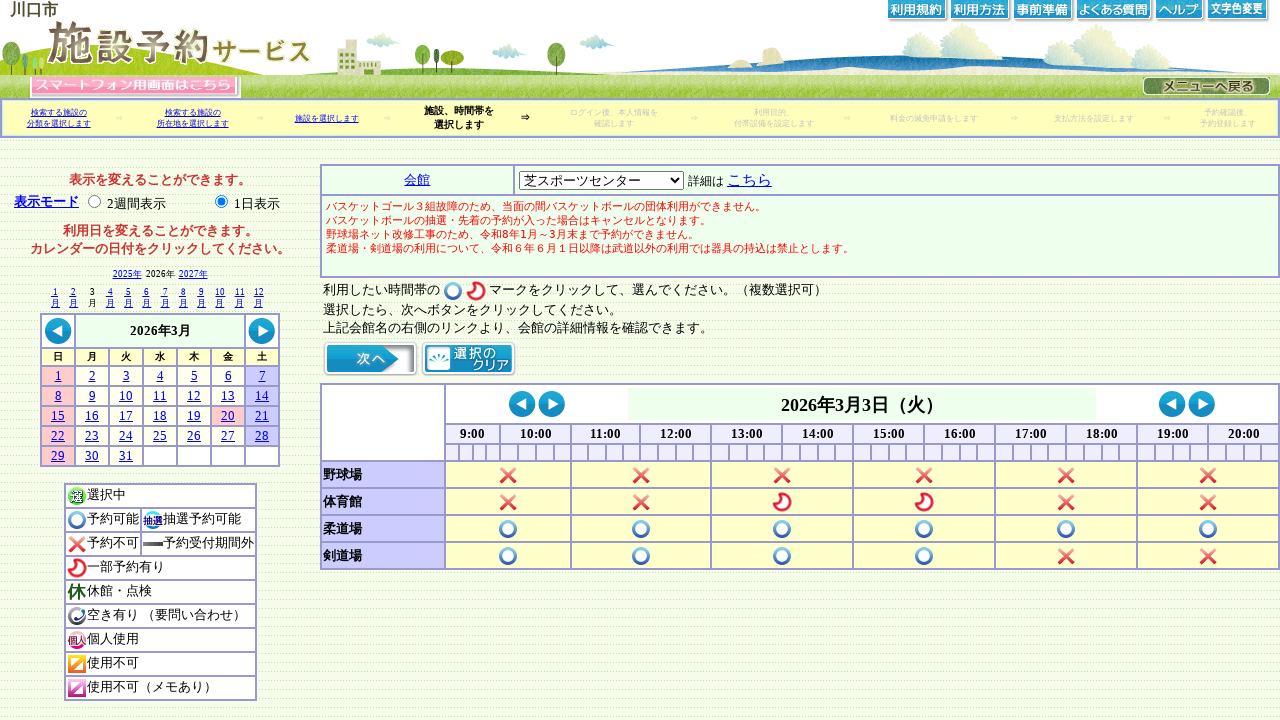

Clicked first available date on calendar at (58, 375) on a[href*='set_data'] >> nth=0
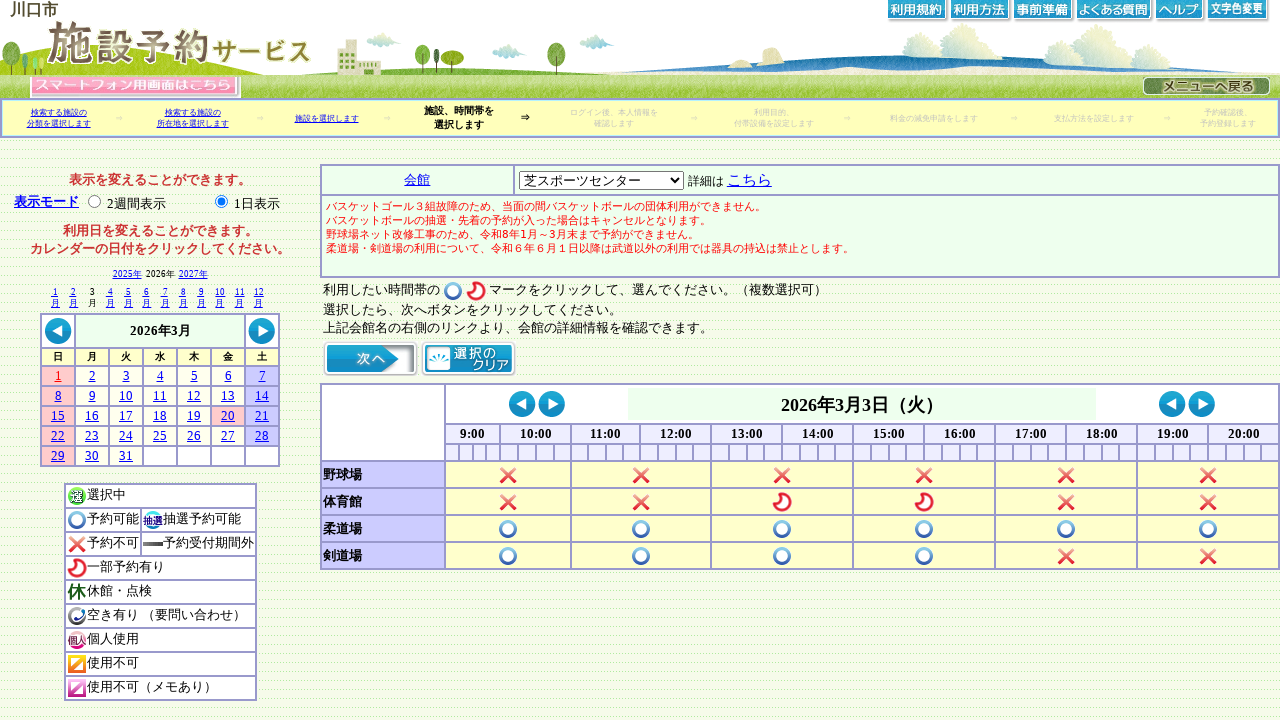

Waited 3 seconds for facility details to load
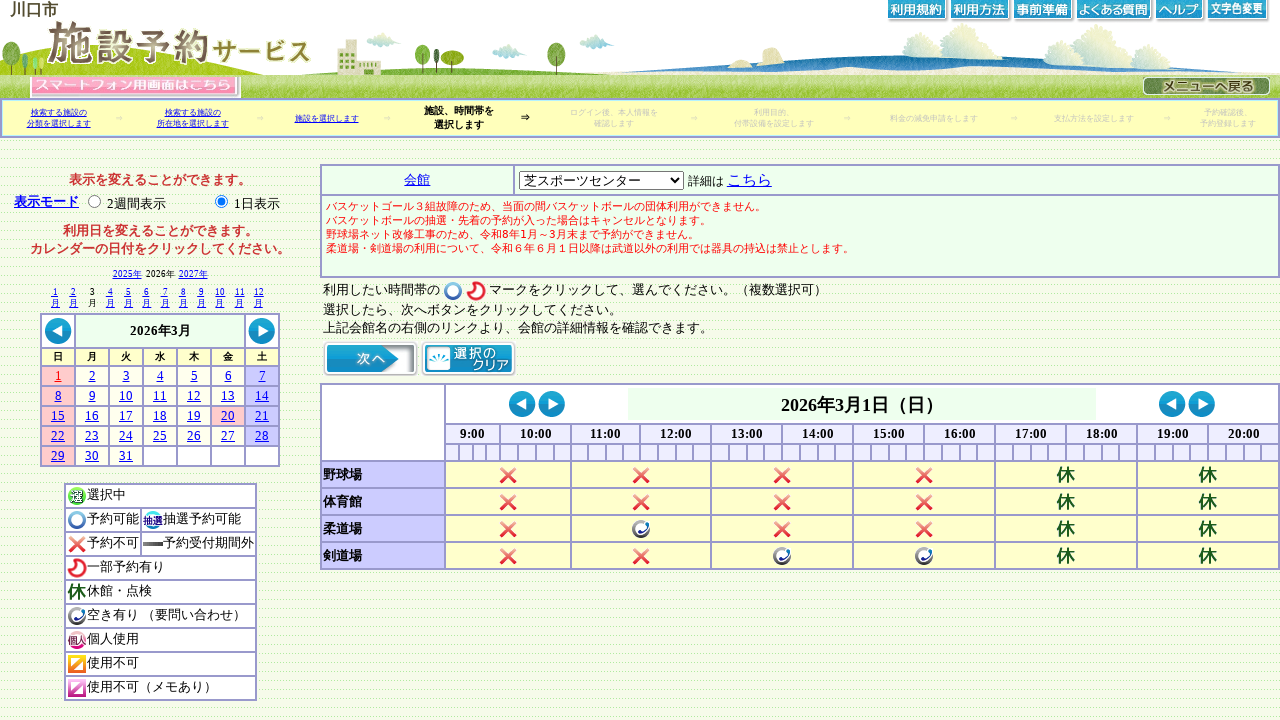

Gymnasium (体育館) row appeared on calendar
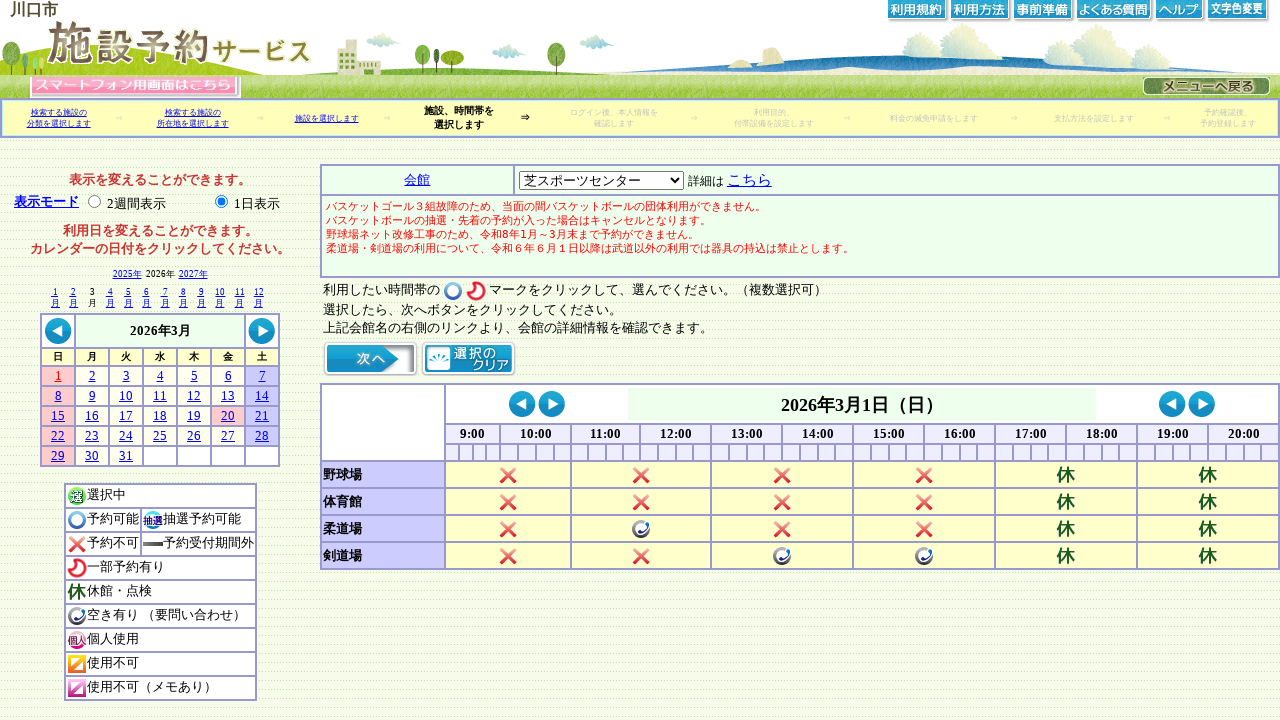

Selected Sports and Martial Arts Center (体育武道センター) from facility dropdown
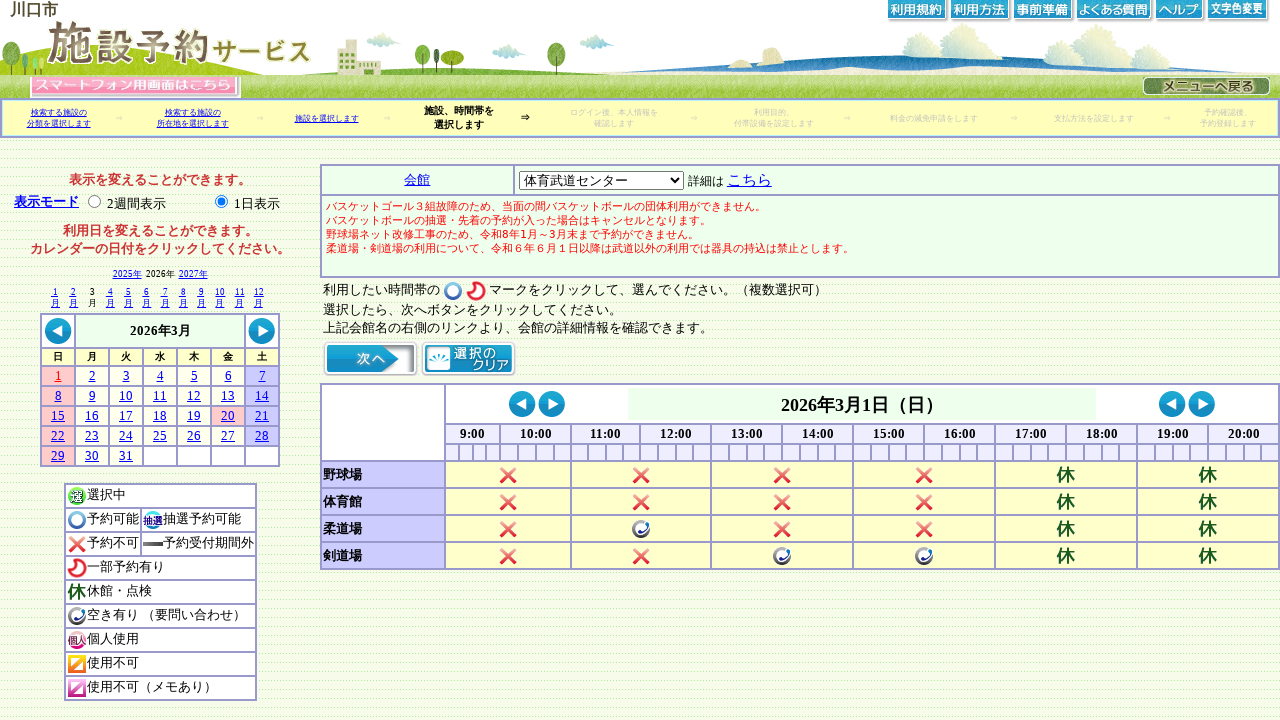

Waited 3 seconds for facility change to load
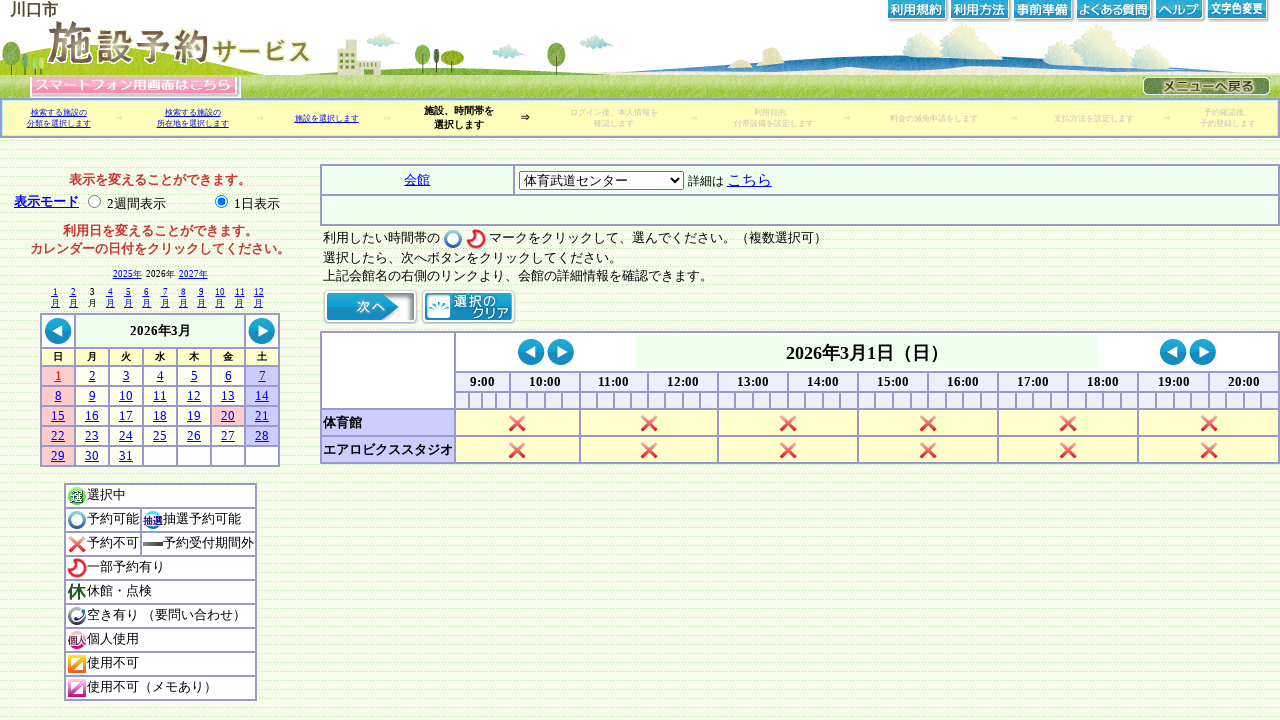

Selected Hatogaya Sports Center (鳩ヶ谷スポーツセンター) from facility dropdown
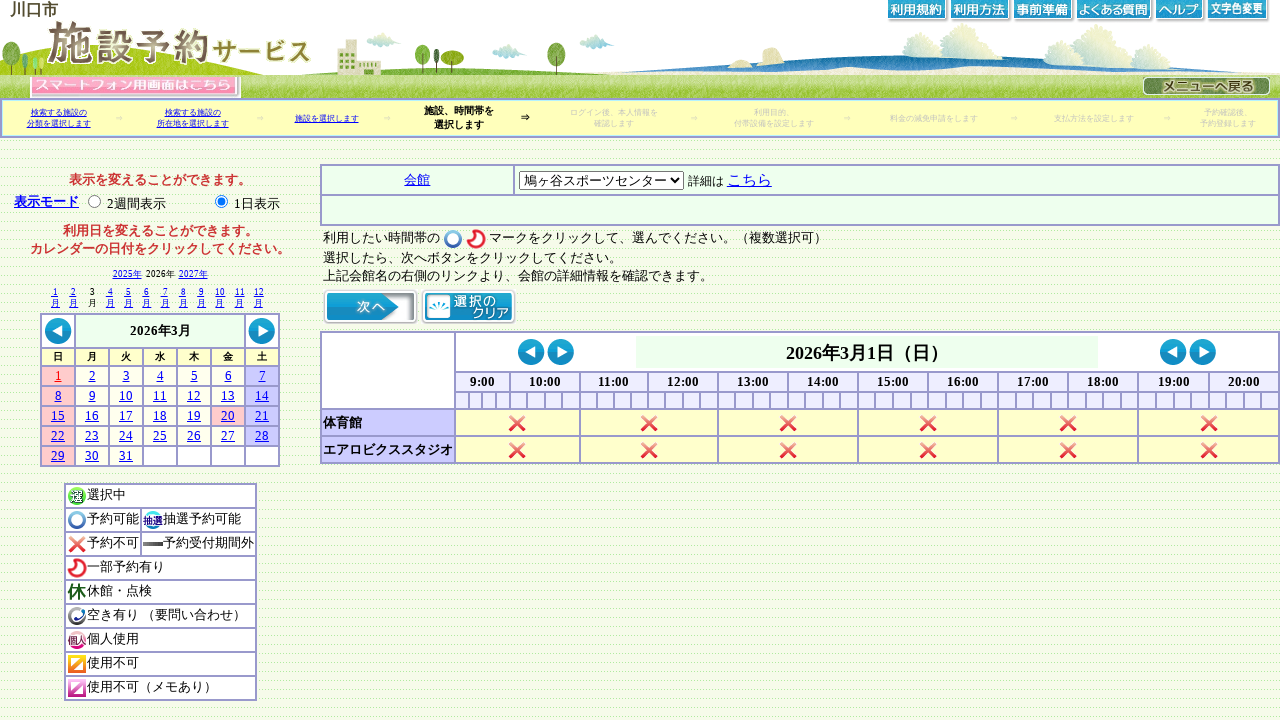

Waited 3 seconds for facility change to load
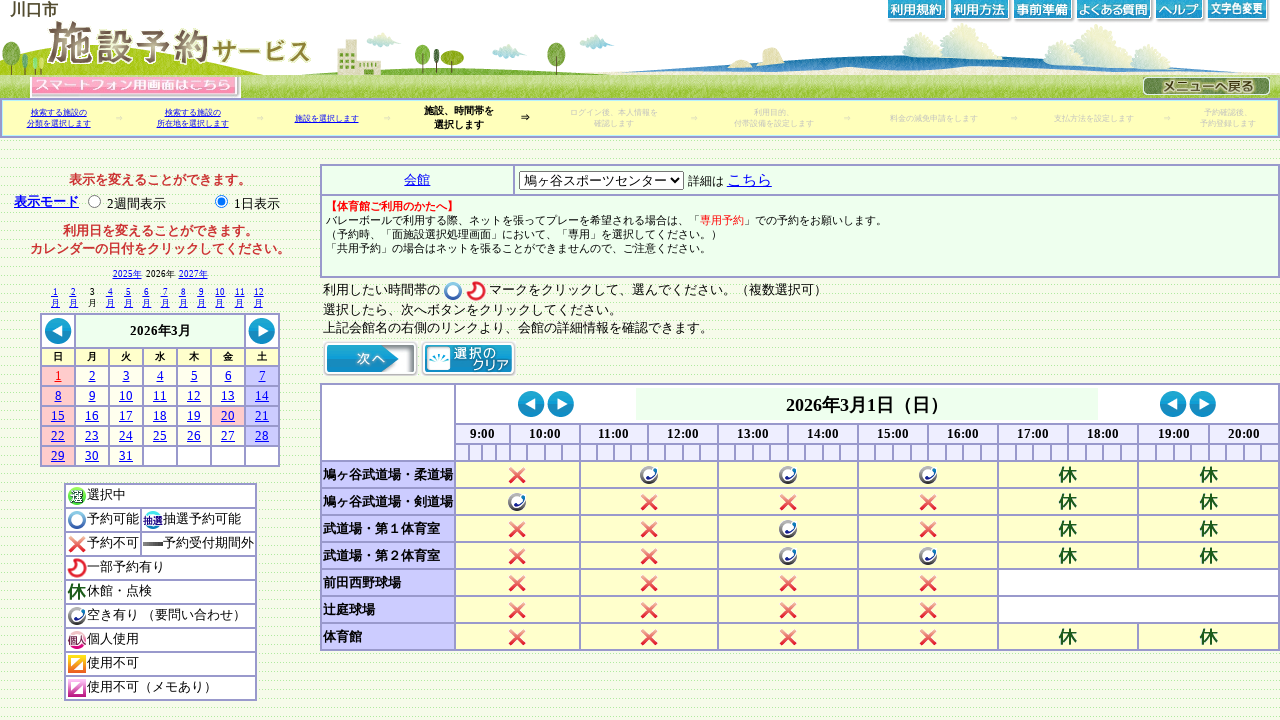

Selected Totsuka Sports Center (戸塚スポーツセンター) from facility dropdown
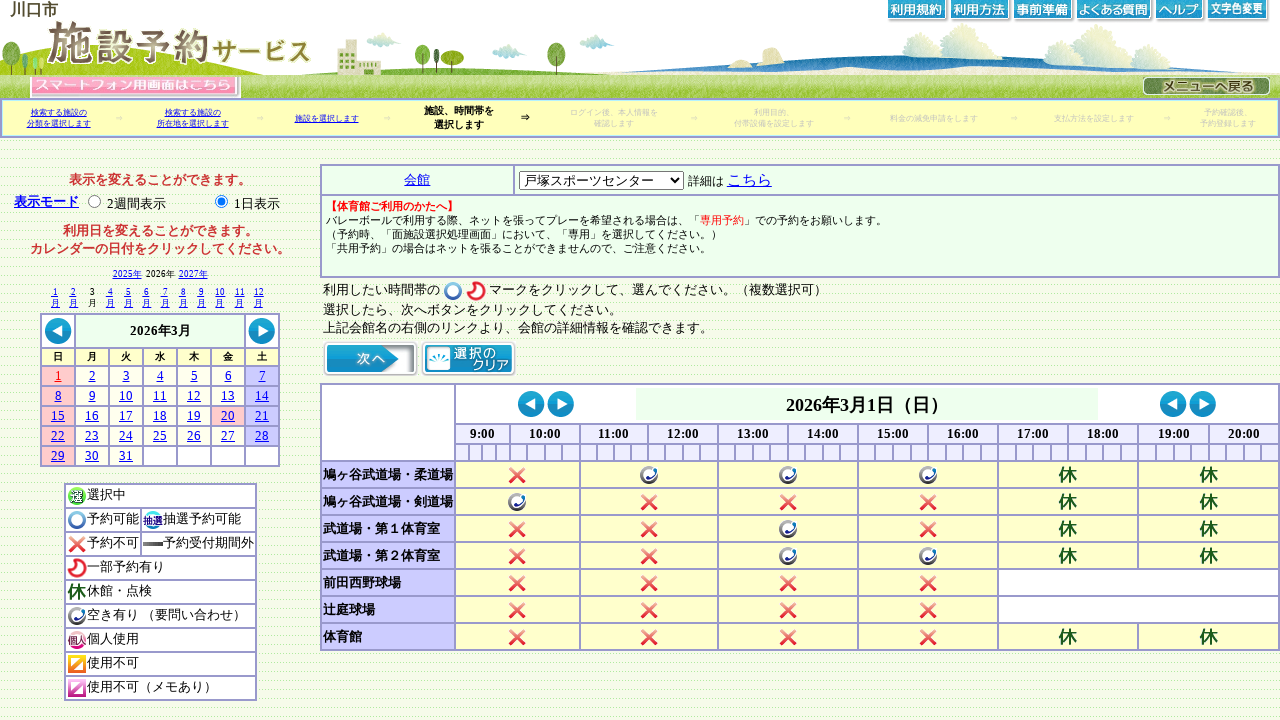

Waited 3 seconds for facility change to load
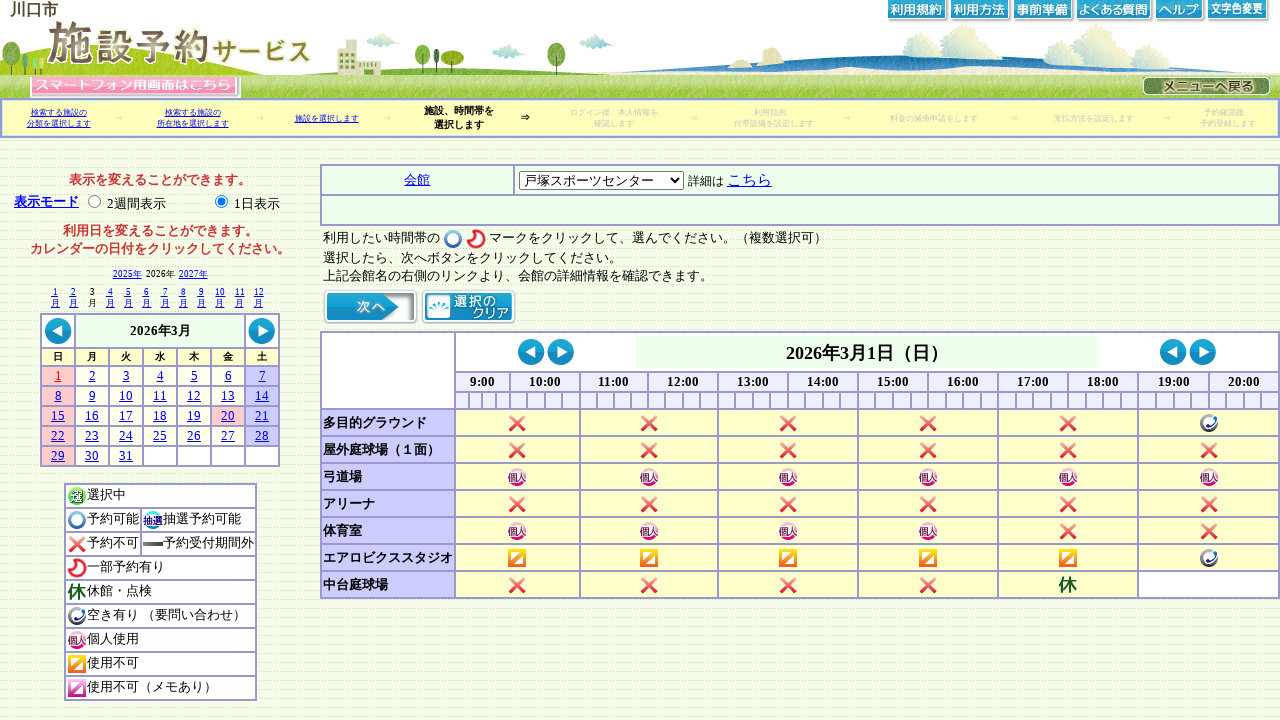

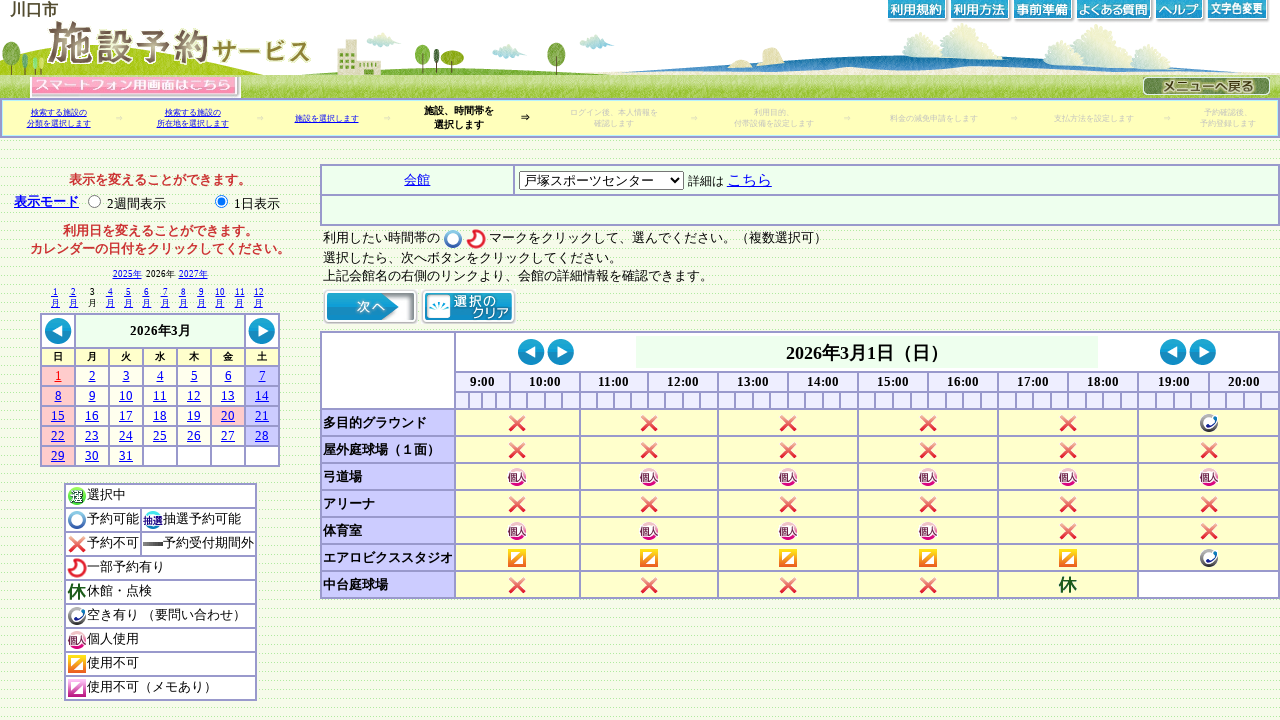